Tests network request interception by blocking image resources (png, jpg, jpeg, svg) and logging failed requests when visiting a demo website.

Starting URL: https://demoqa.com

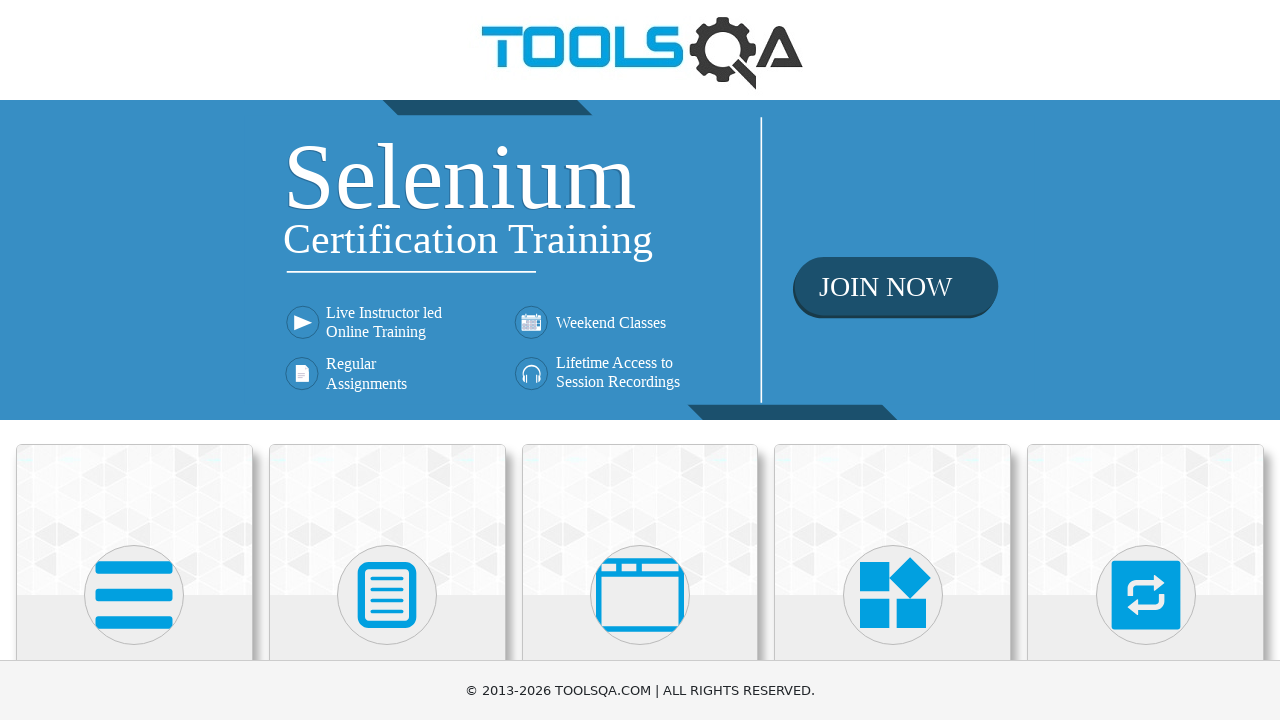

Set up route interception to block image resources (png, jpg, jpeg, svg)
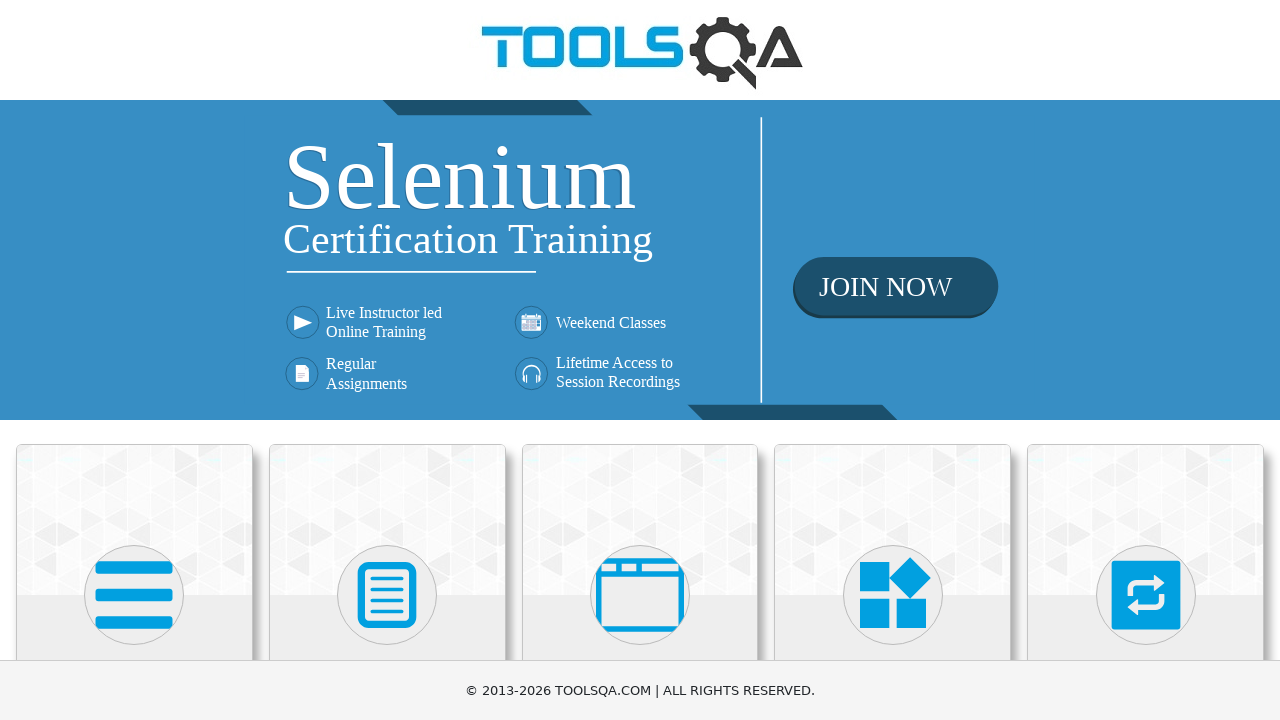

Set up listener for failed requests
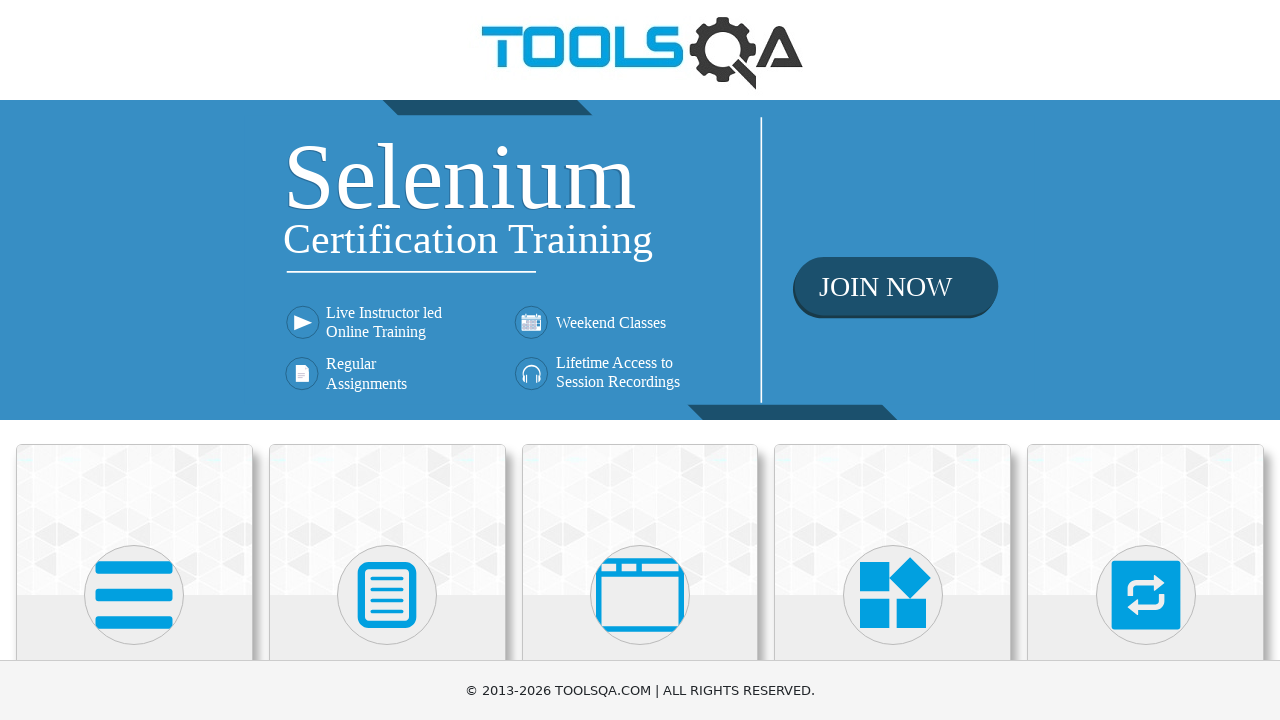

Reloaded page to trigger route interception
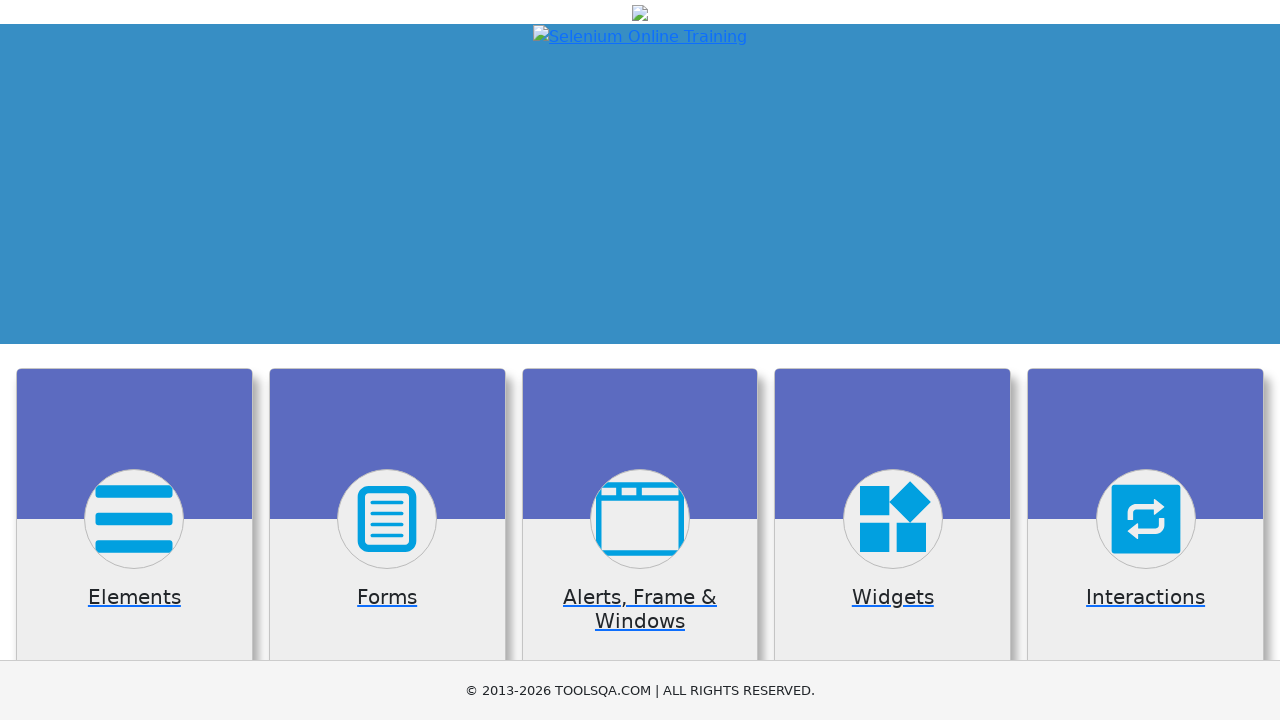

Waited for page to reach network idle state
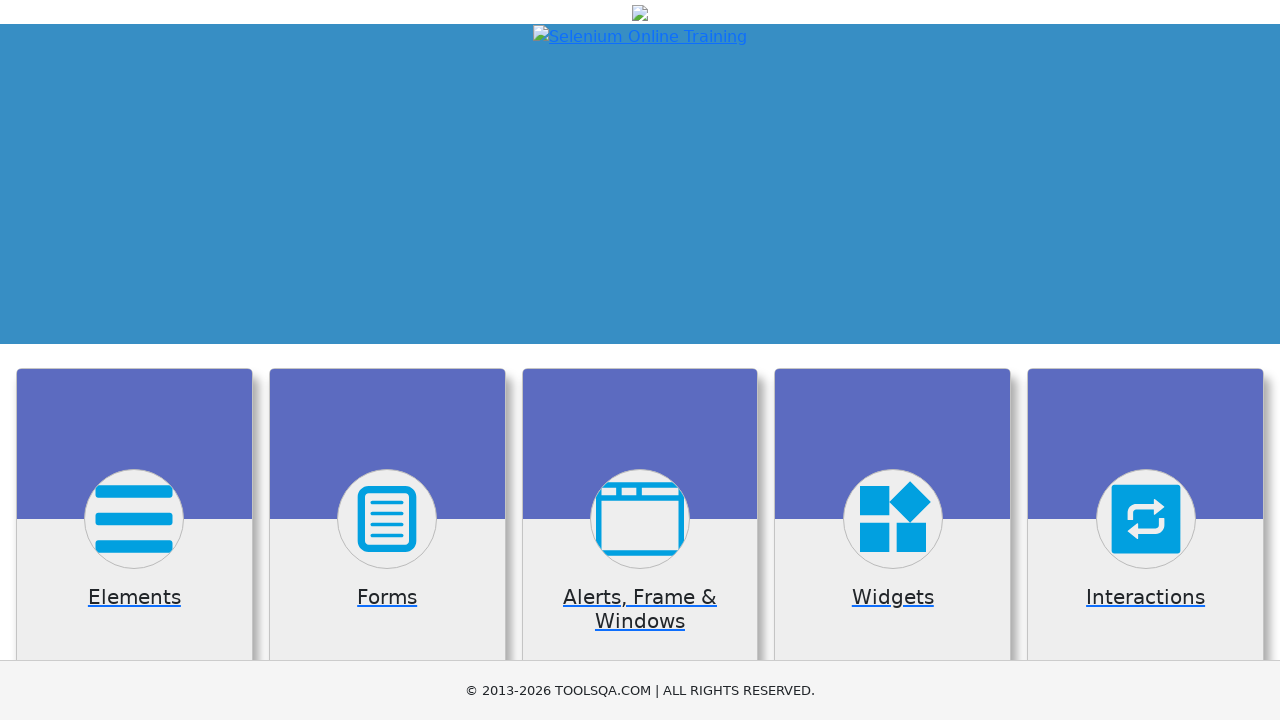

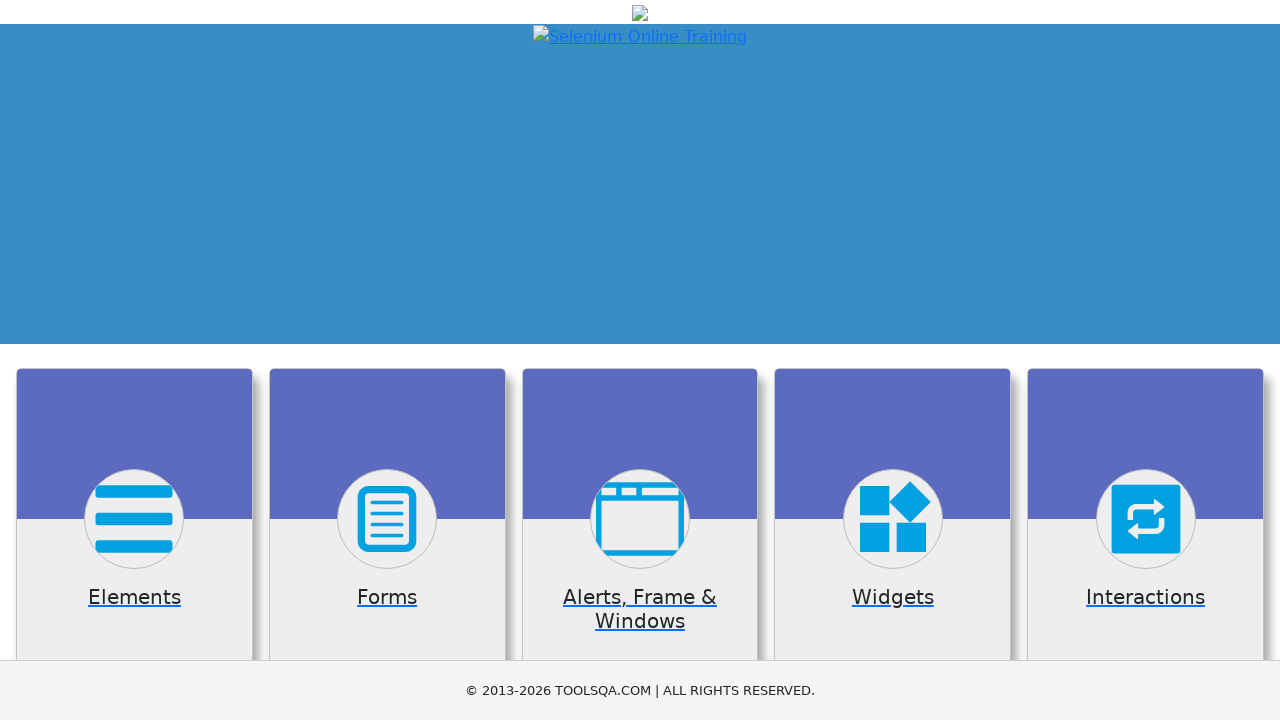